Tests mouse release action after click-and-hold and move operations

Starting URL: https://crossbrowsertesting.github.io/drag-and-drop

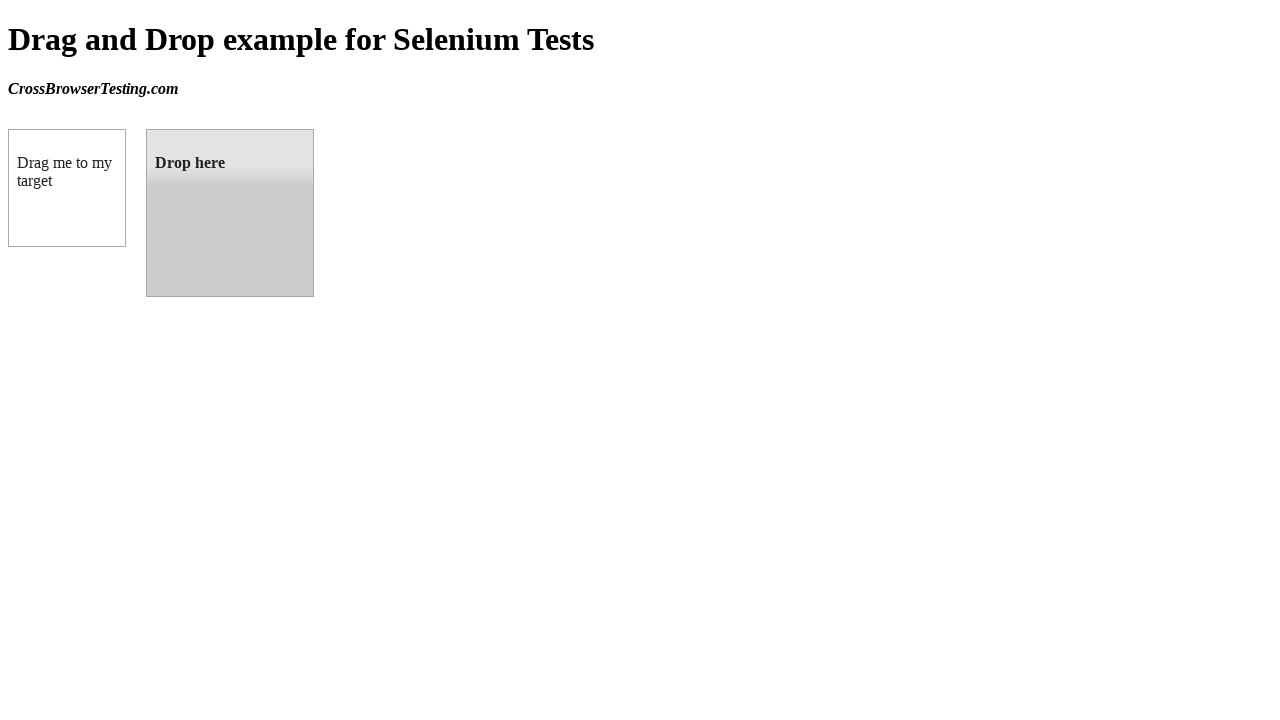

Located source element (box A) and retrieved bounding box
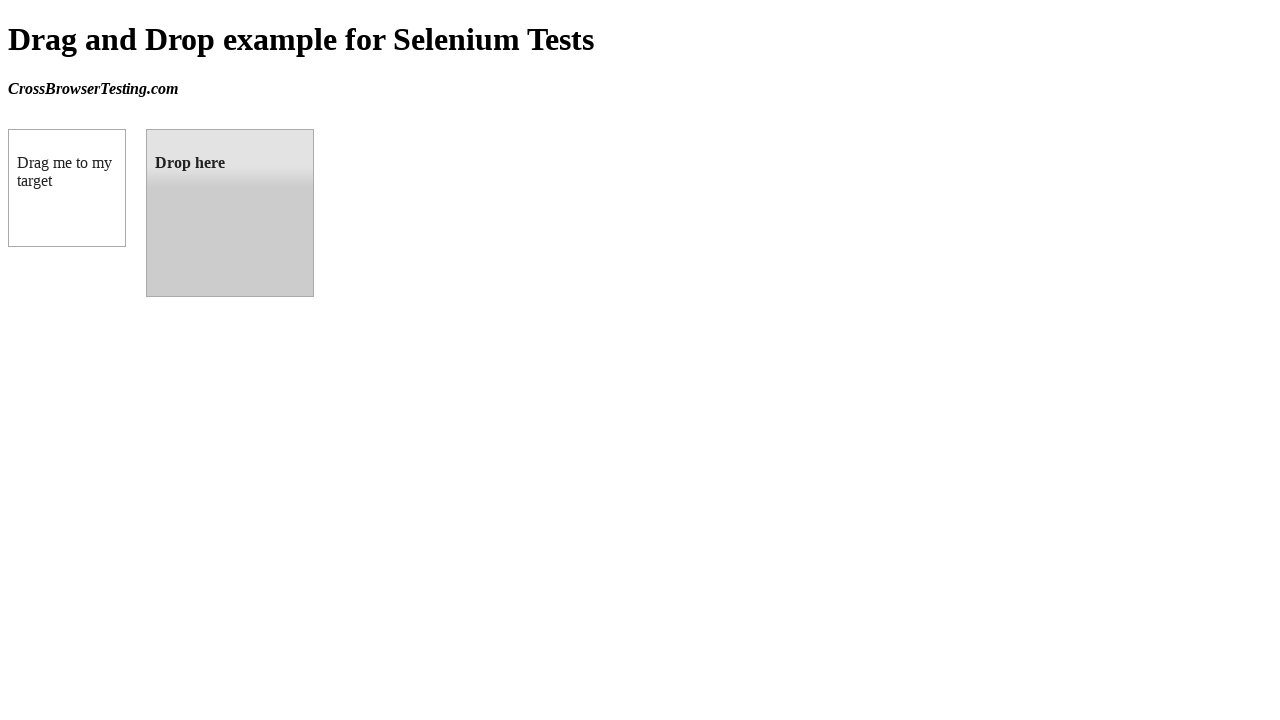

Located target element (box B) and retrieved bounding box
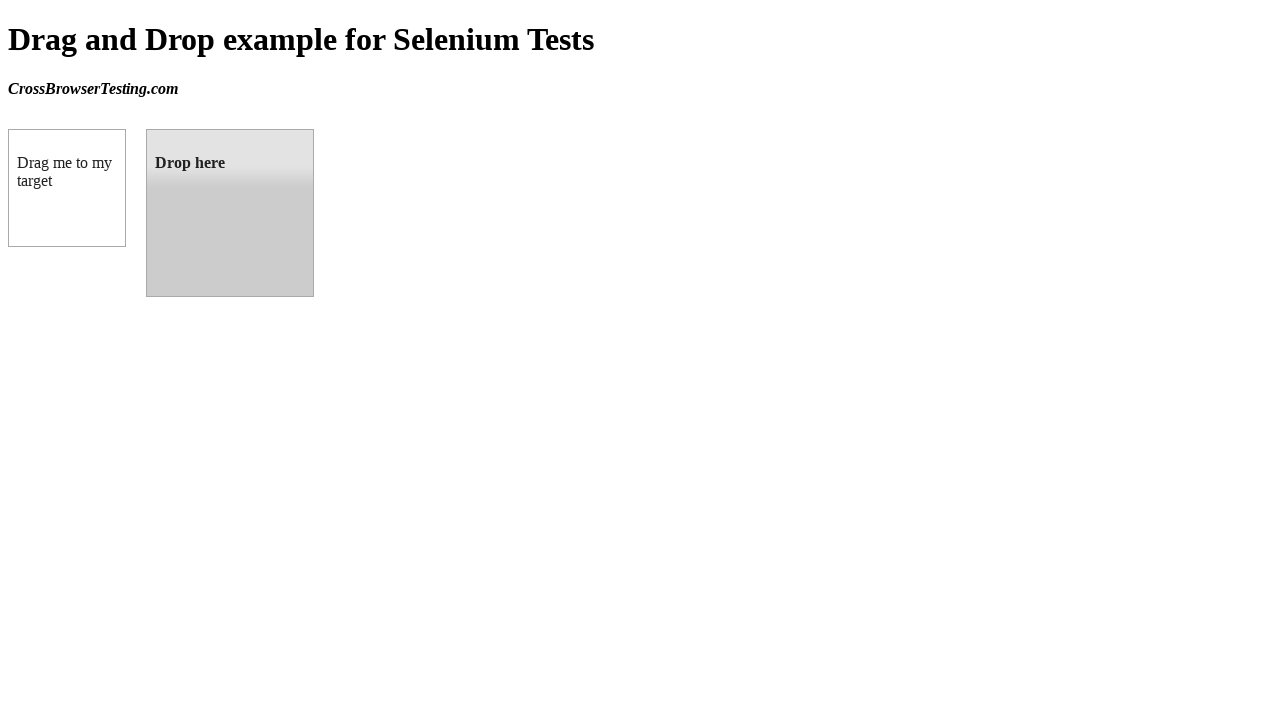

Moved mouse to center of source element (box A) at (67, 188)
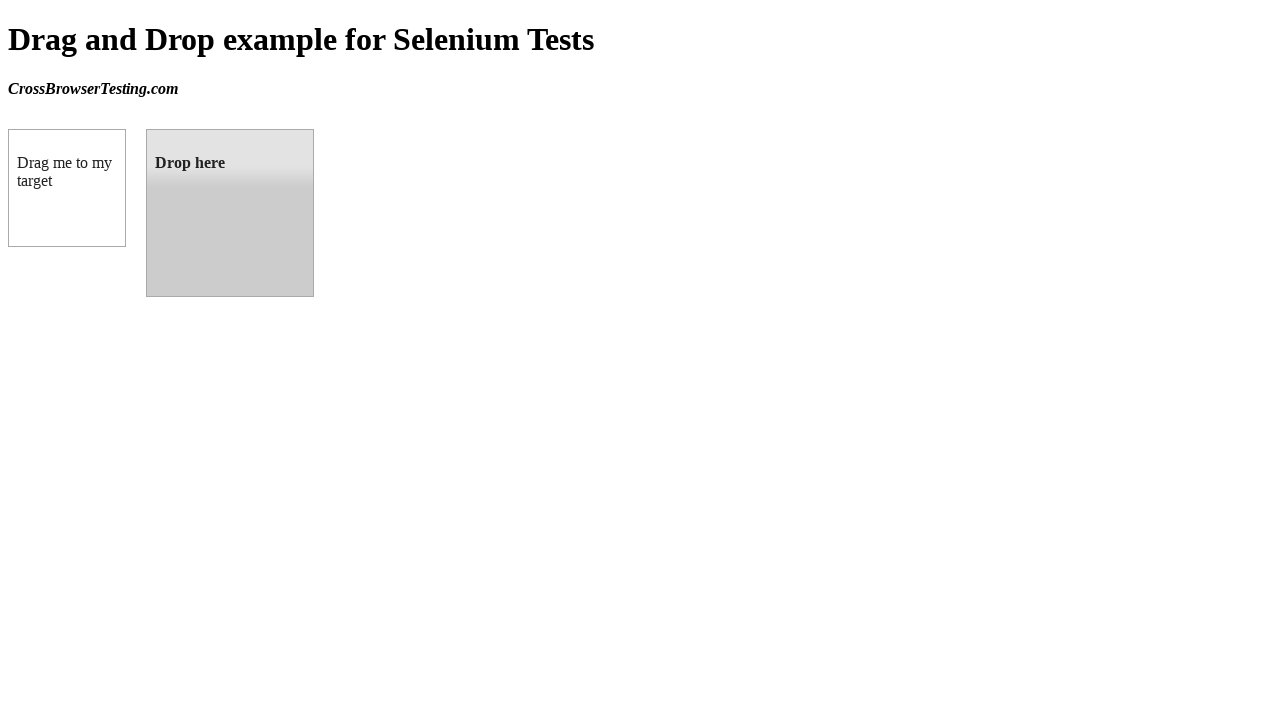

Pressed mouse button down to initiate click-and-hold at (67, 188)
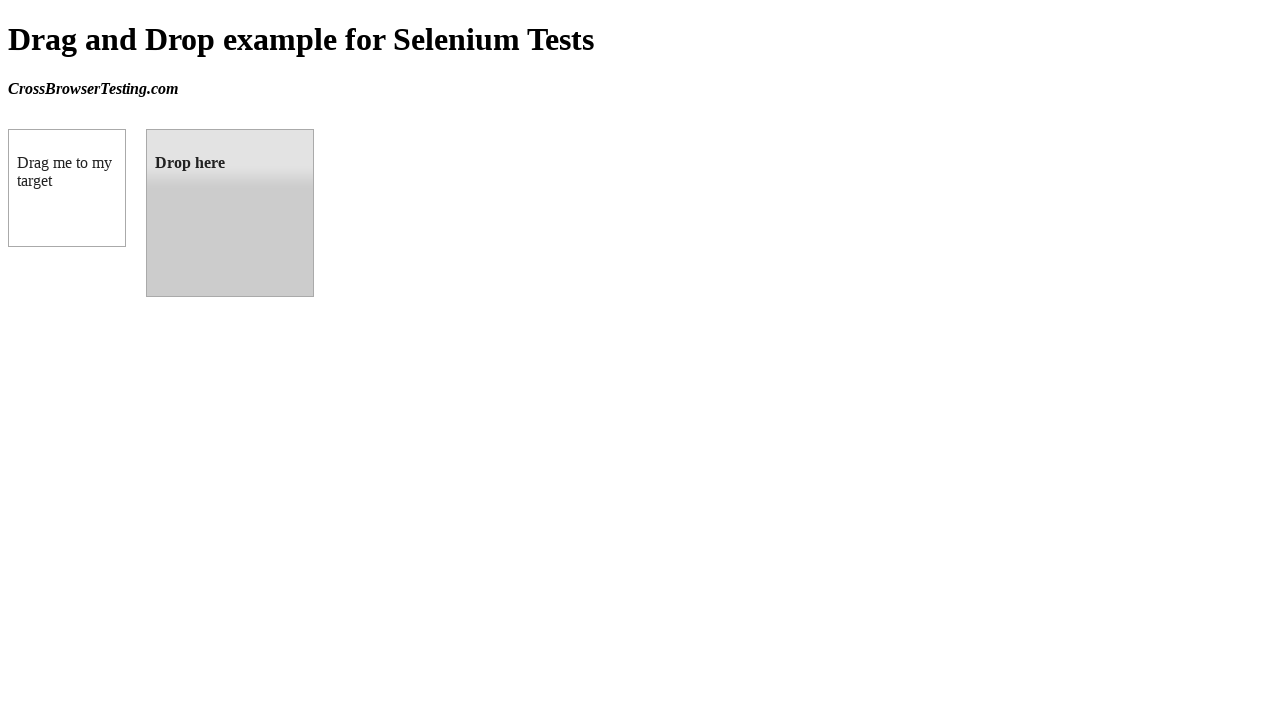

Moved mouse to center of target element (box B) while holding button down at (230, 213)
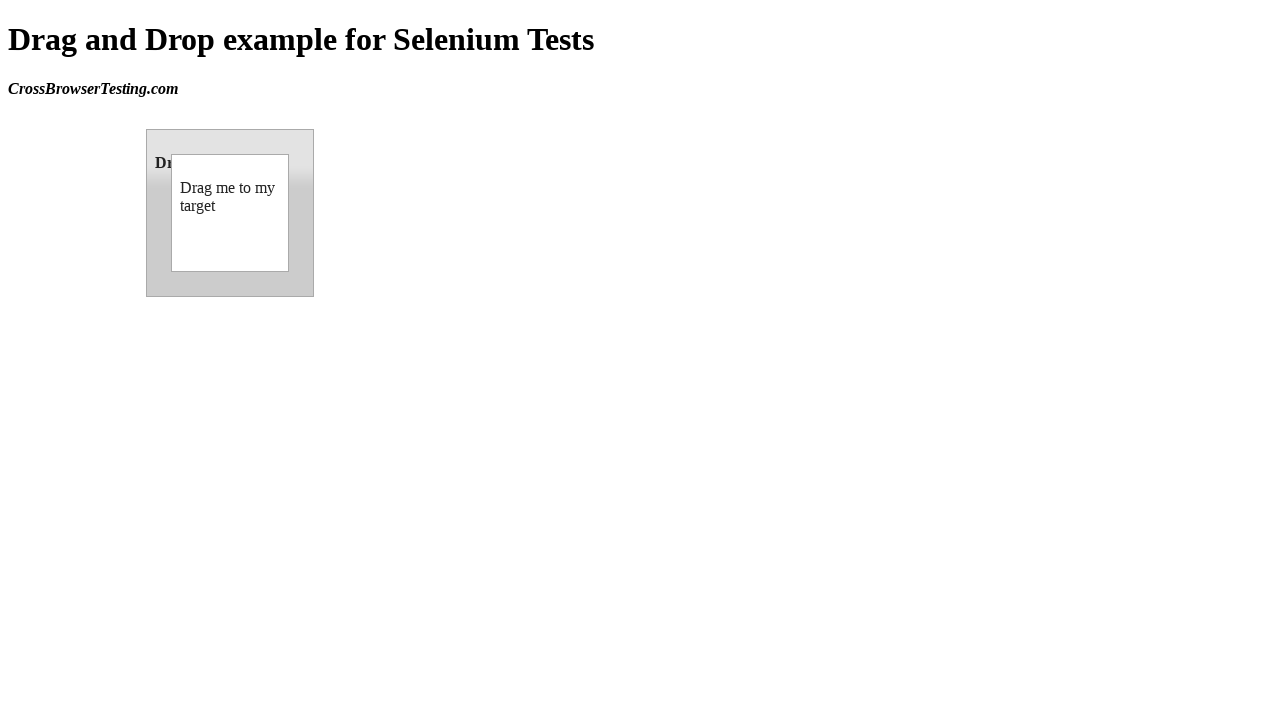

Released mouse button to complete drag-and-drop operation at (230, 213)
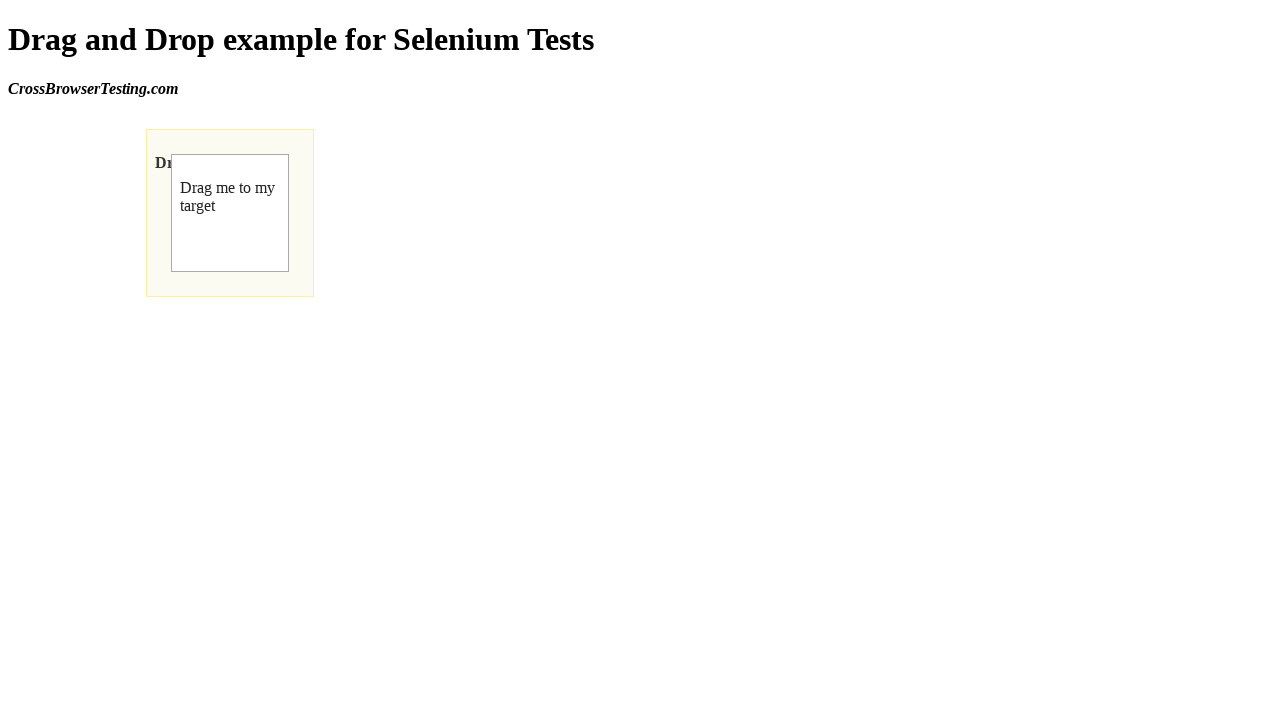

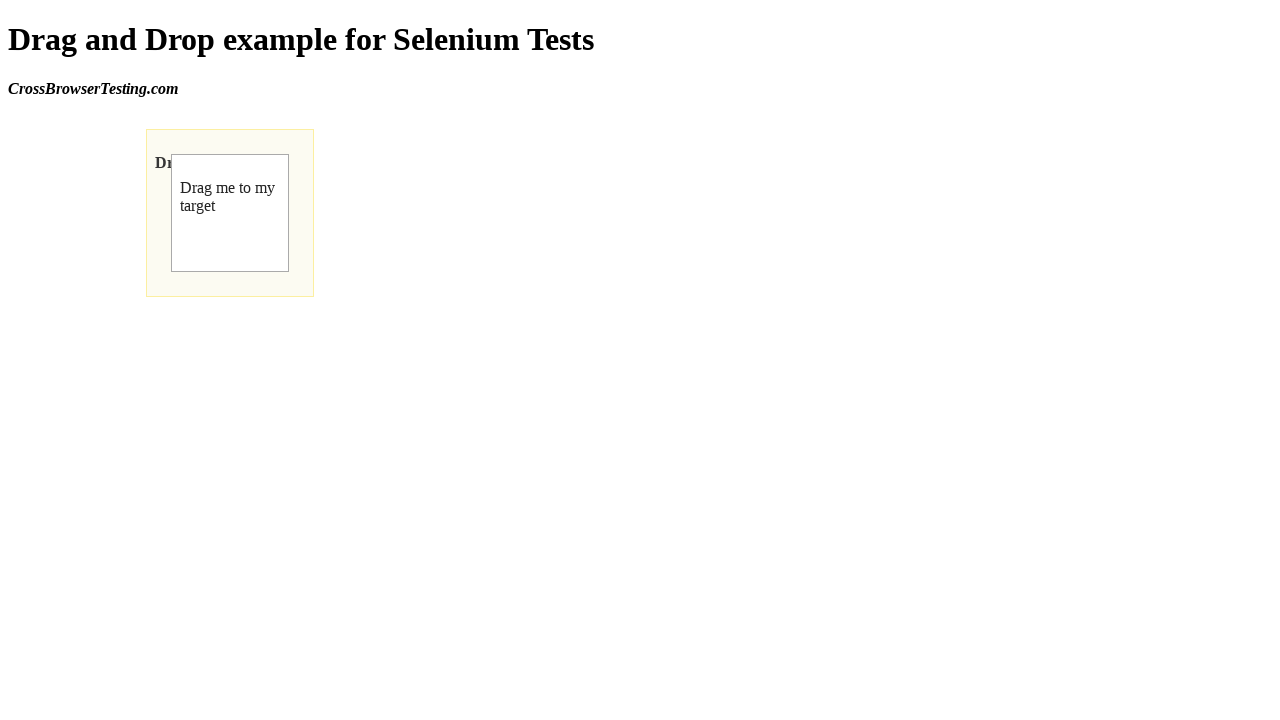